Tests form filling on a dashboard page by entering an email address and a message in their respective text fields

Starting URL: https://www.leafground.com/dashboard.xhtml

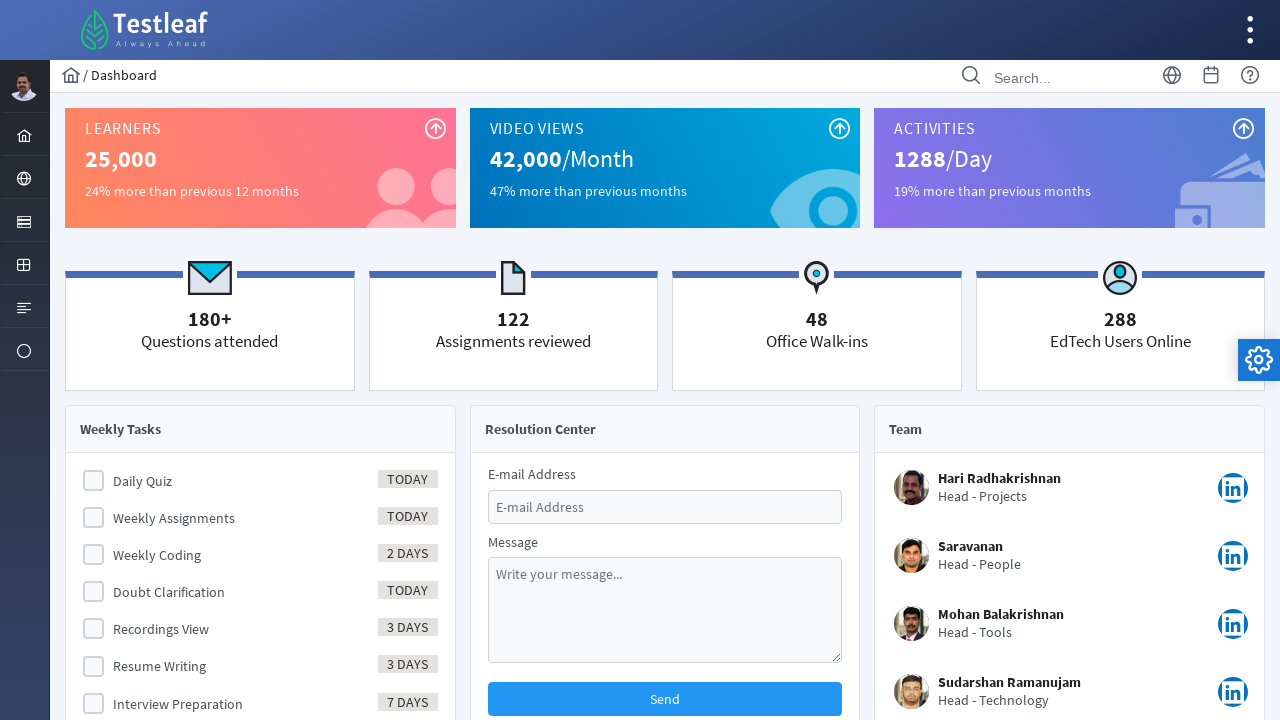

Navigated to dashboard page at https://www.leafground.com/dashboard.xhtml
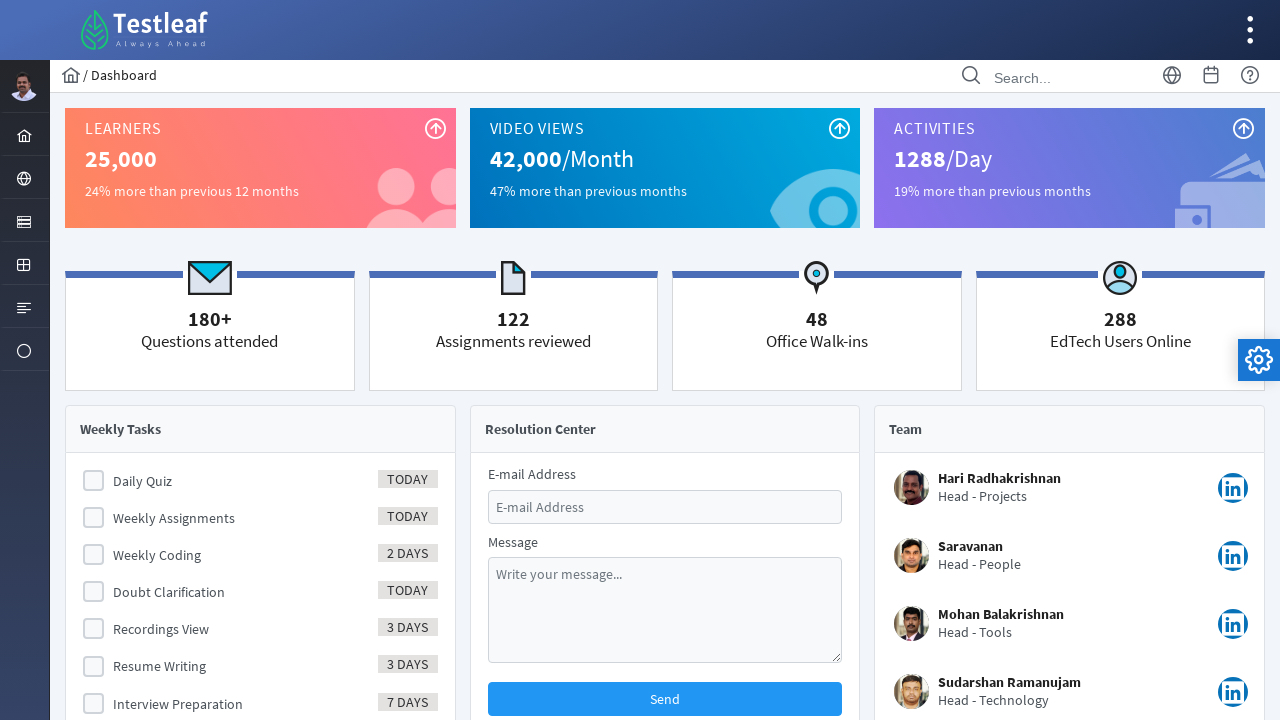

Filled email field with 'test@test.com' on internal:attr=[placeholder="E-mail Address"i]
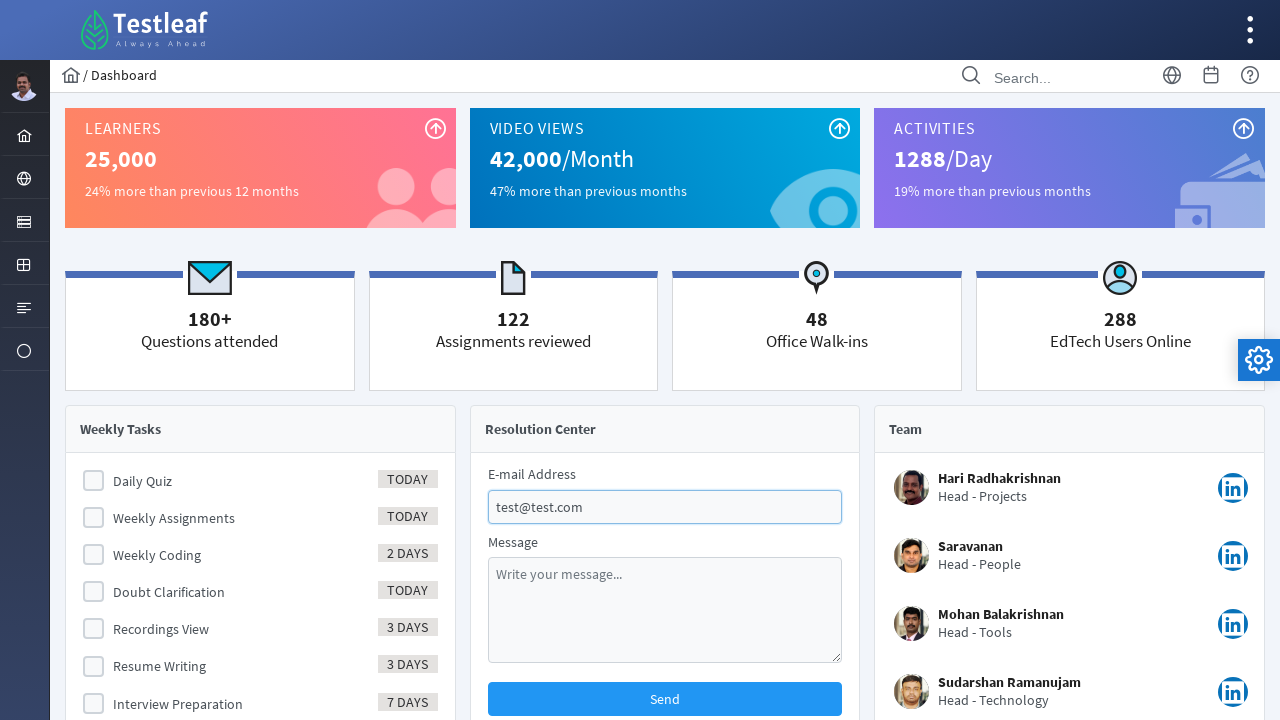

Filled message field with 'Random Text' on internal:attr=[placeholder="Write your message..."i]
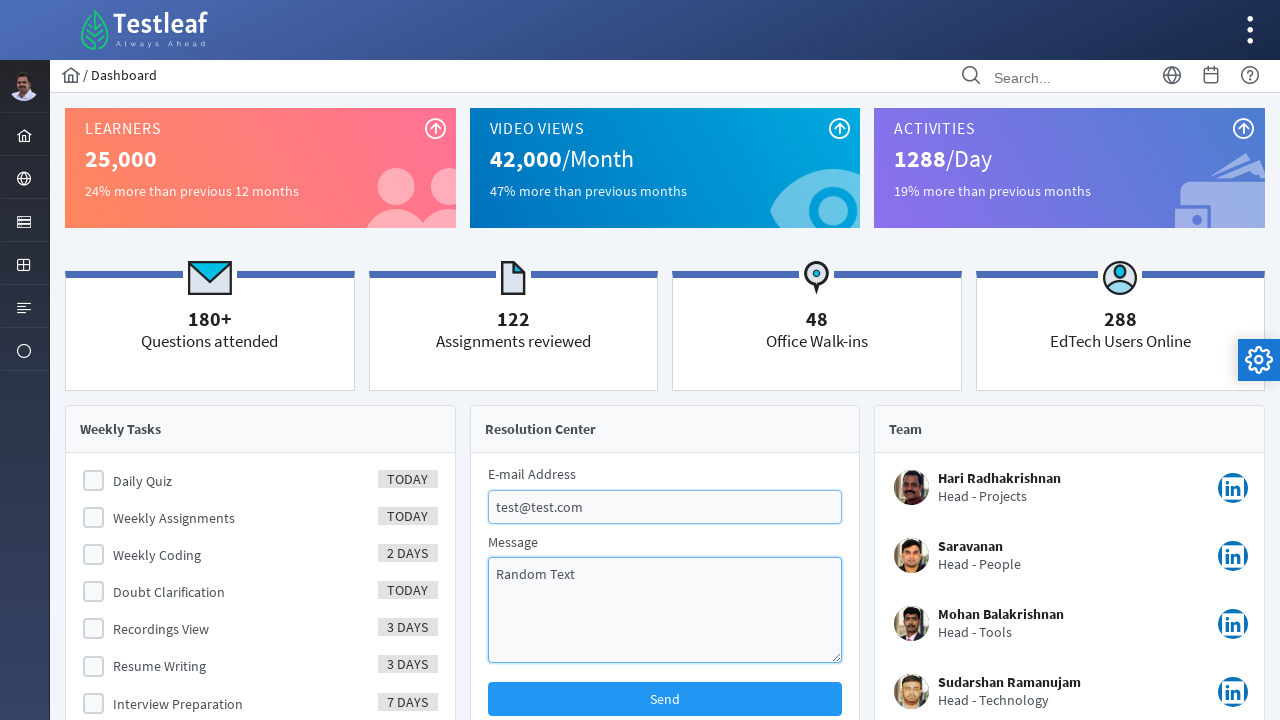

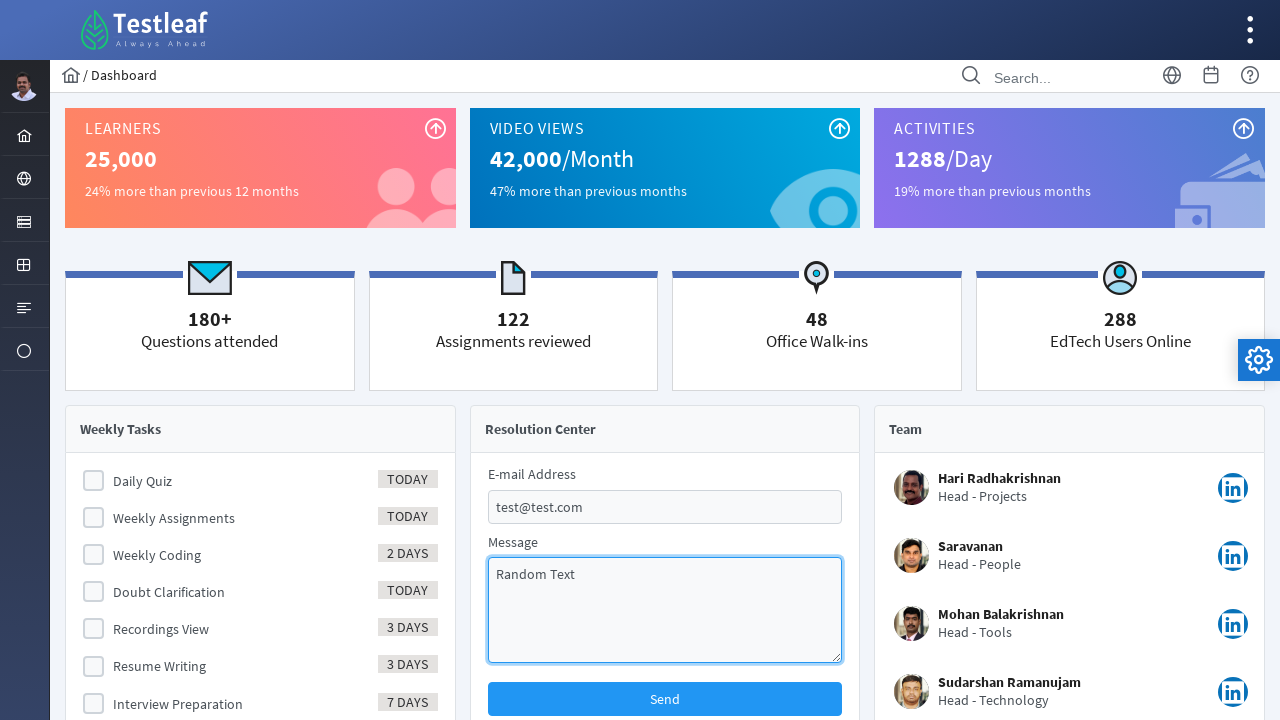